Tests navigation on a financial news live feed page by clicking an importance filter button and then navigating to the second page of results using pagination.

Starting URL: https://wallstreetcn.com/live/global

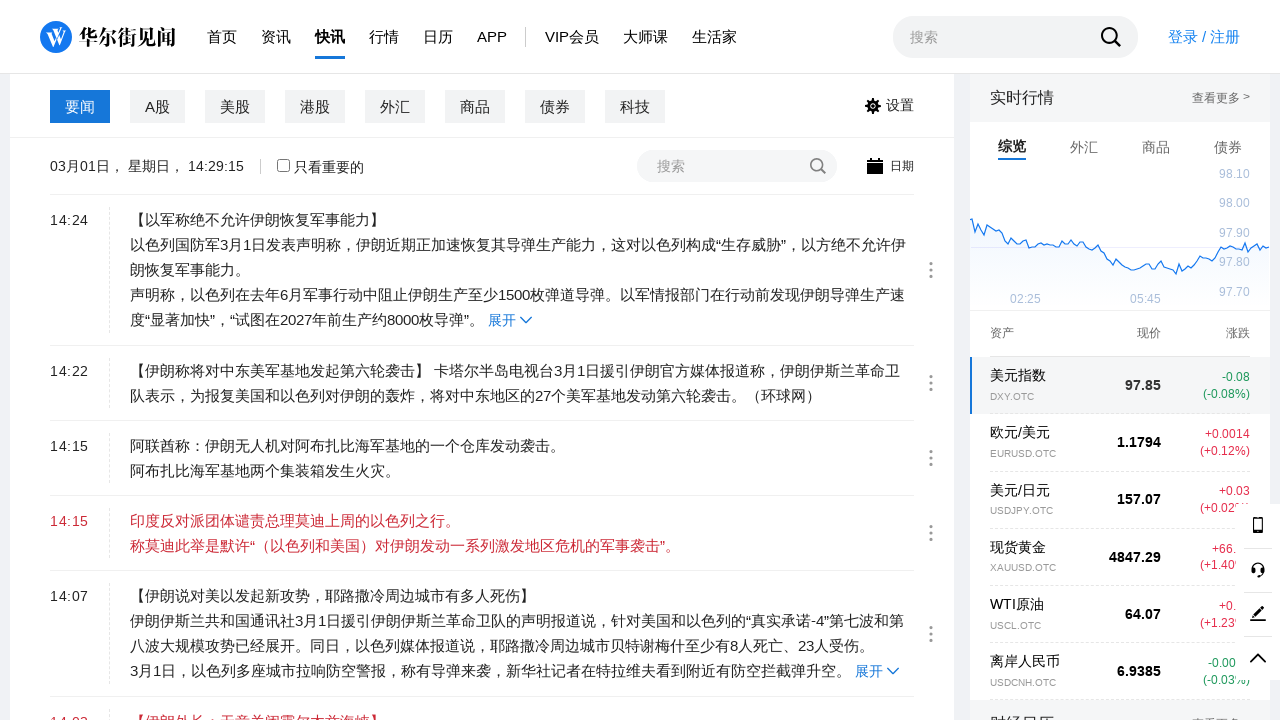

Clicked the importance filter button at (284, 165) on #importance
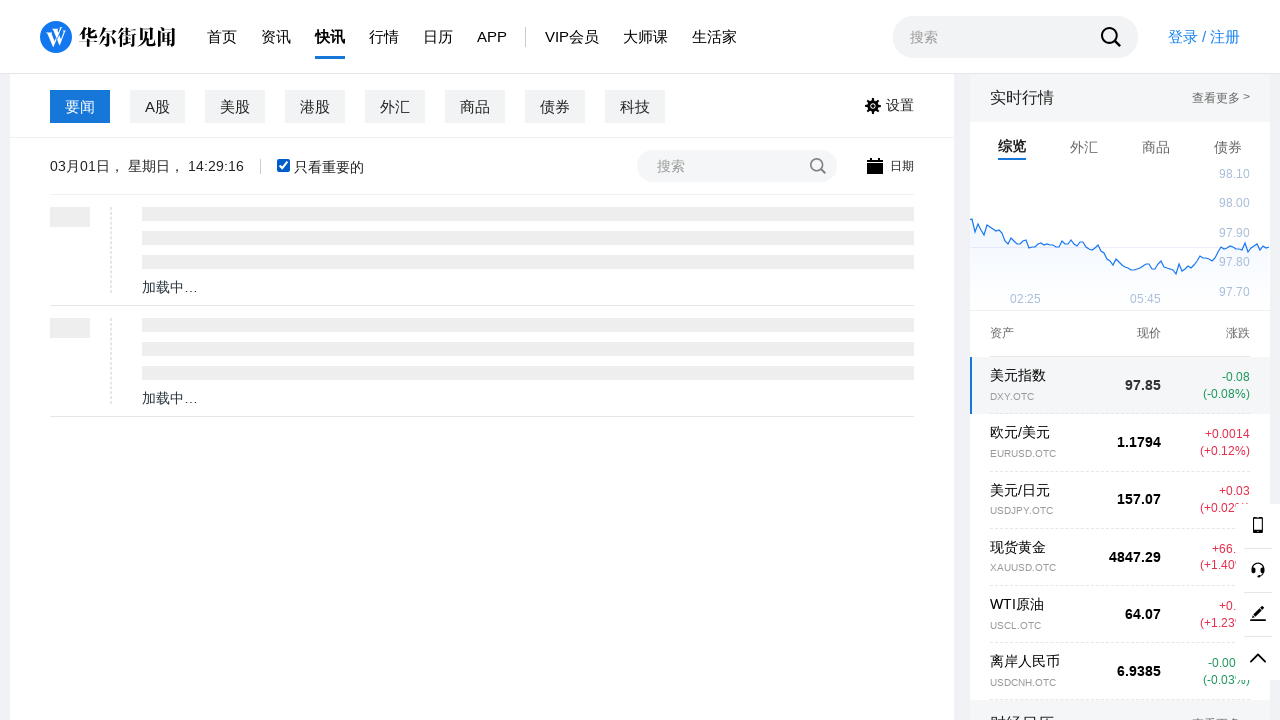

Waited for content to update after filter
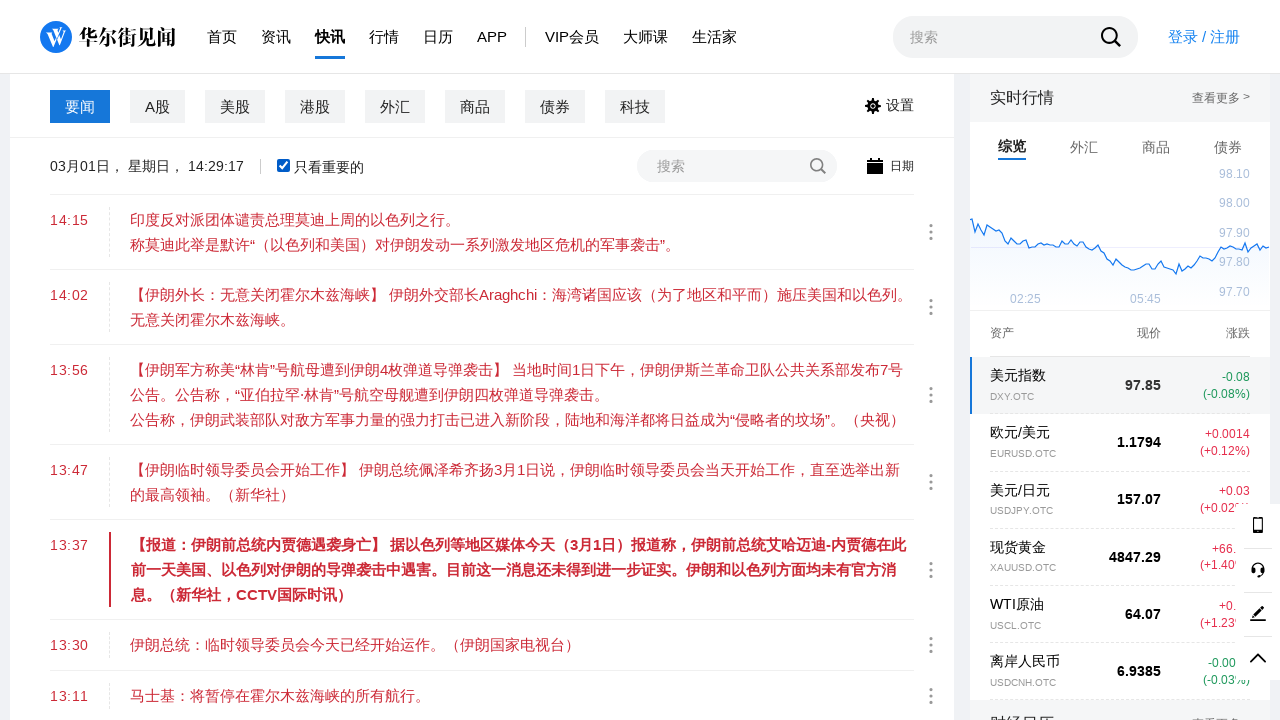

Clicked on the second page in pagination at (107, 360) on .page >> nth=1
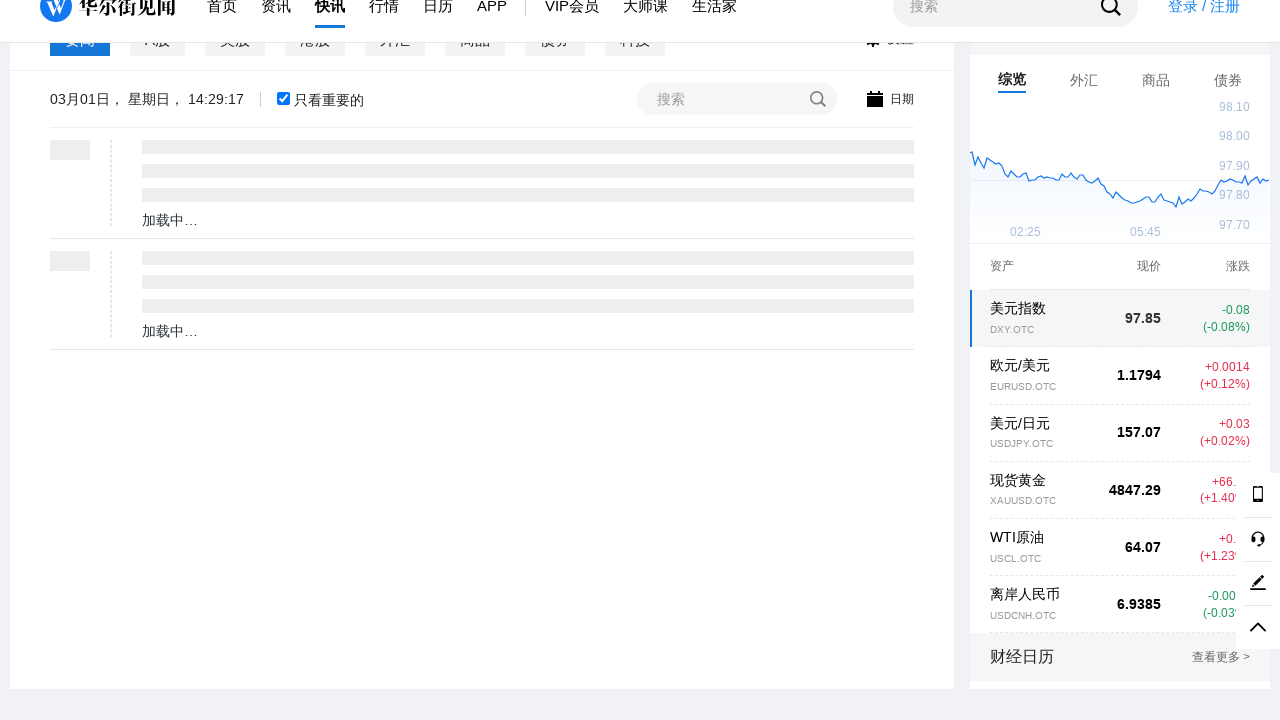

Waited for page content to load
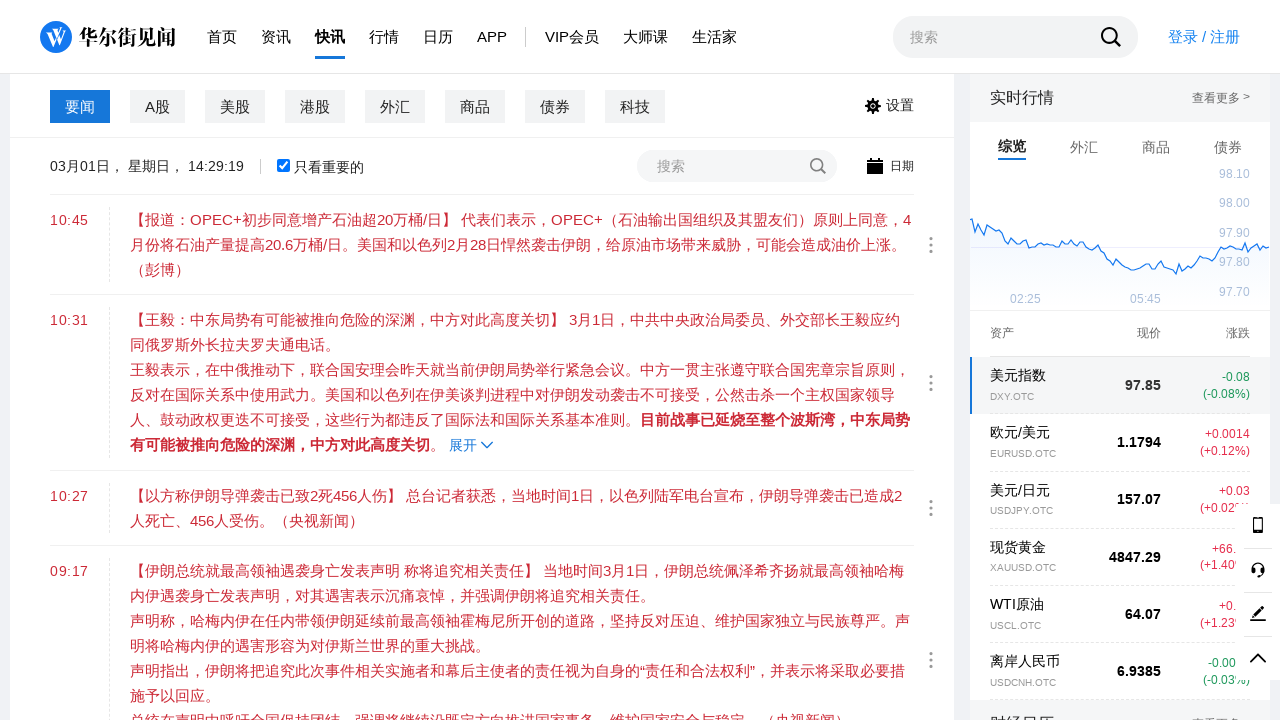

Verified live feed items loaded on second page
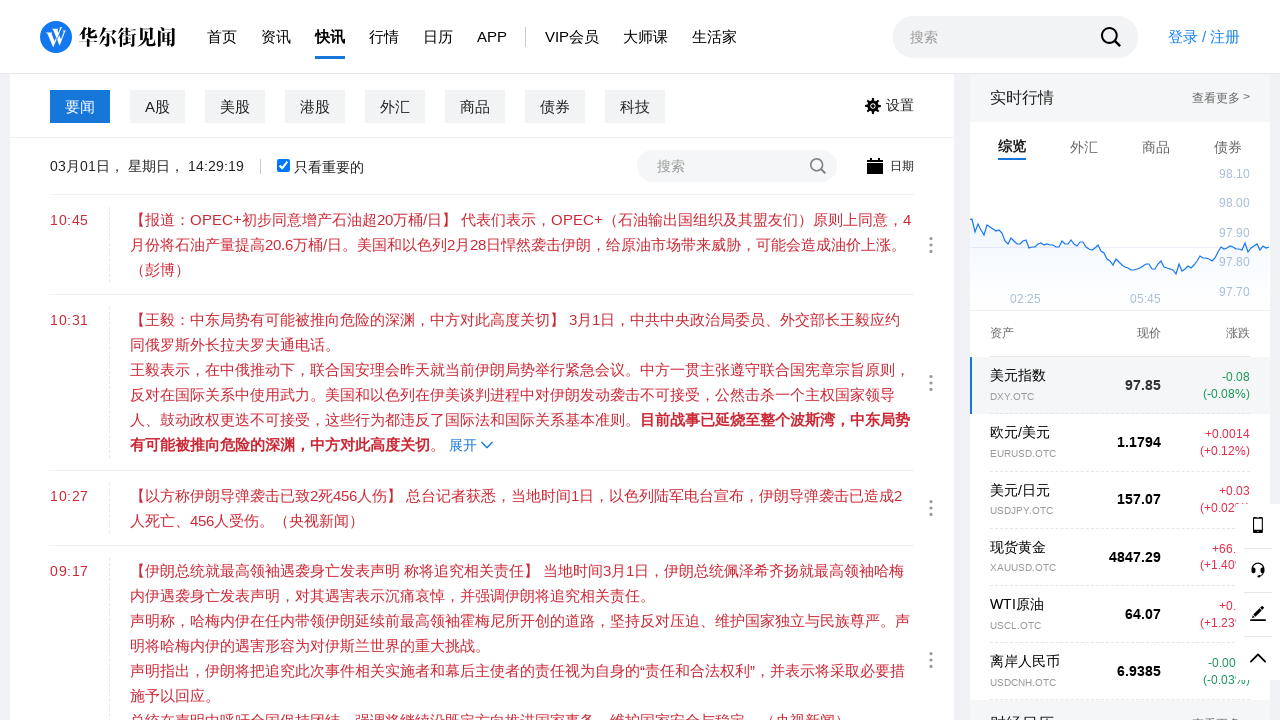

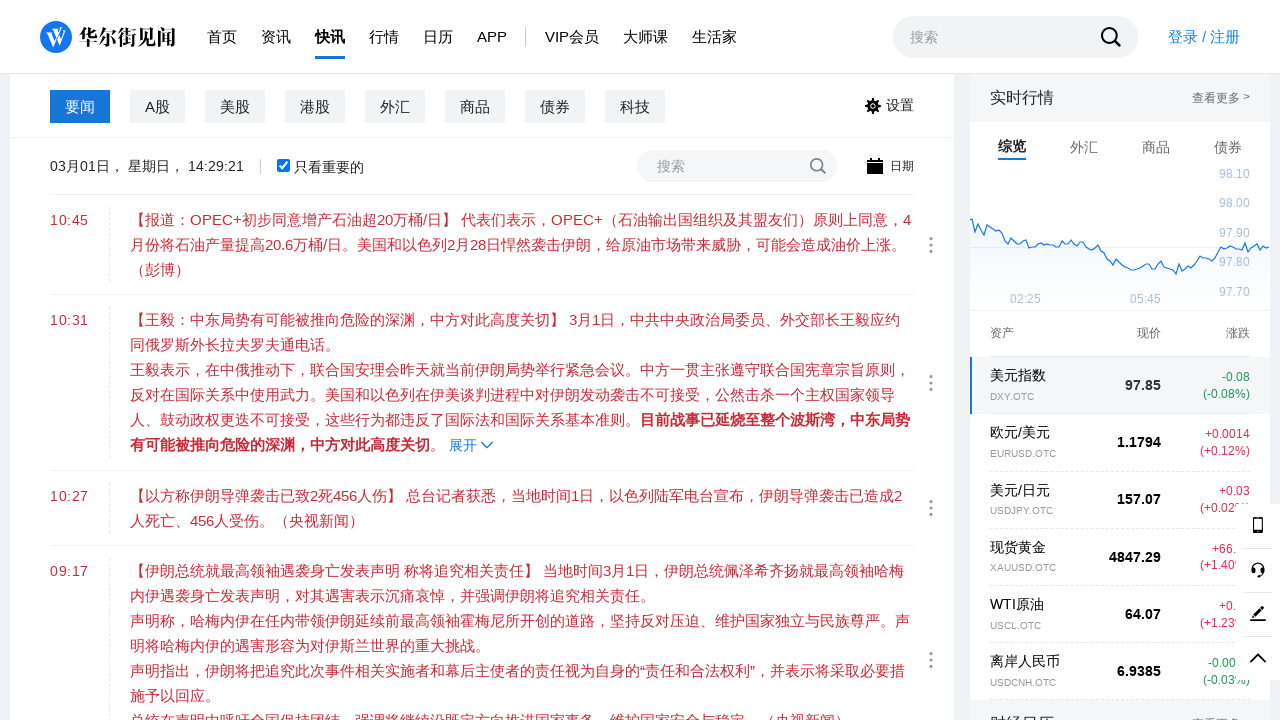